Tests the sample HTML form on W3Schools by filling in first name and last name fields, then submitting the form

Starting URL: https://www.w3schools.com/html/html_forms.asp

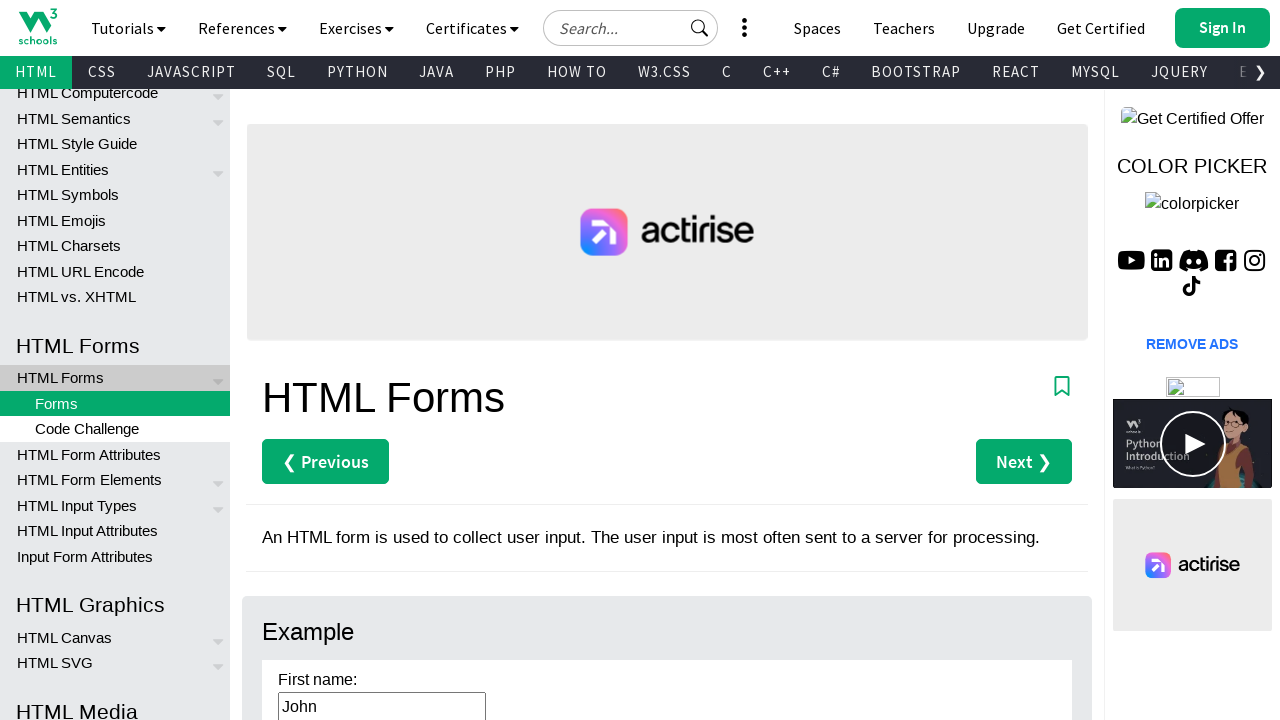

Filled first name field with 'John' on input[name='fname']
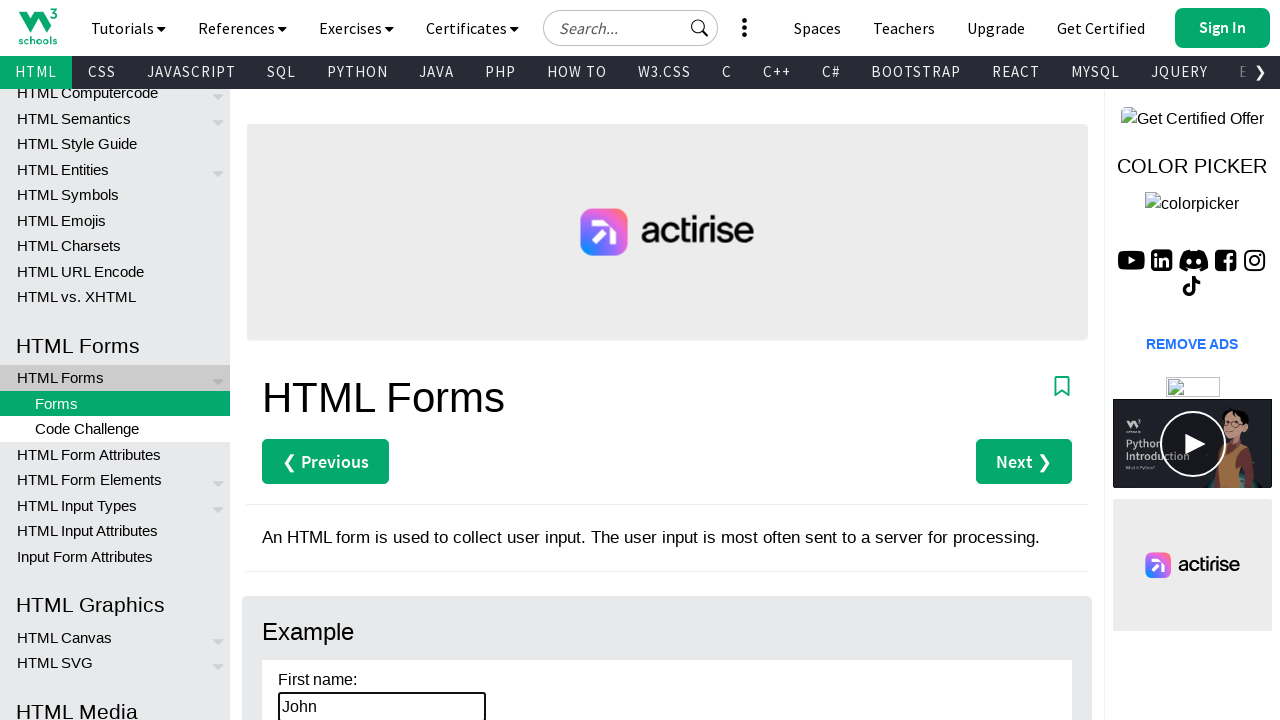

Filled last name field with 'Smith' on input[name='lname']
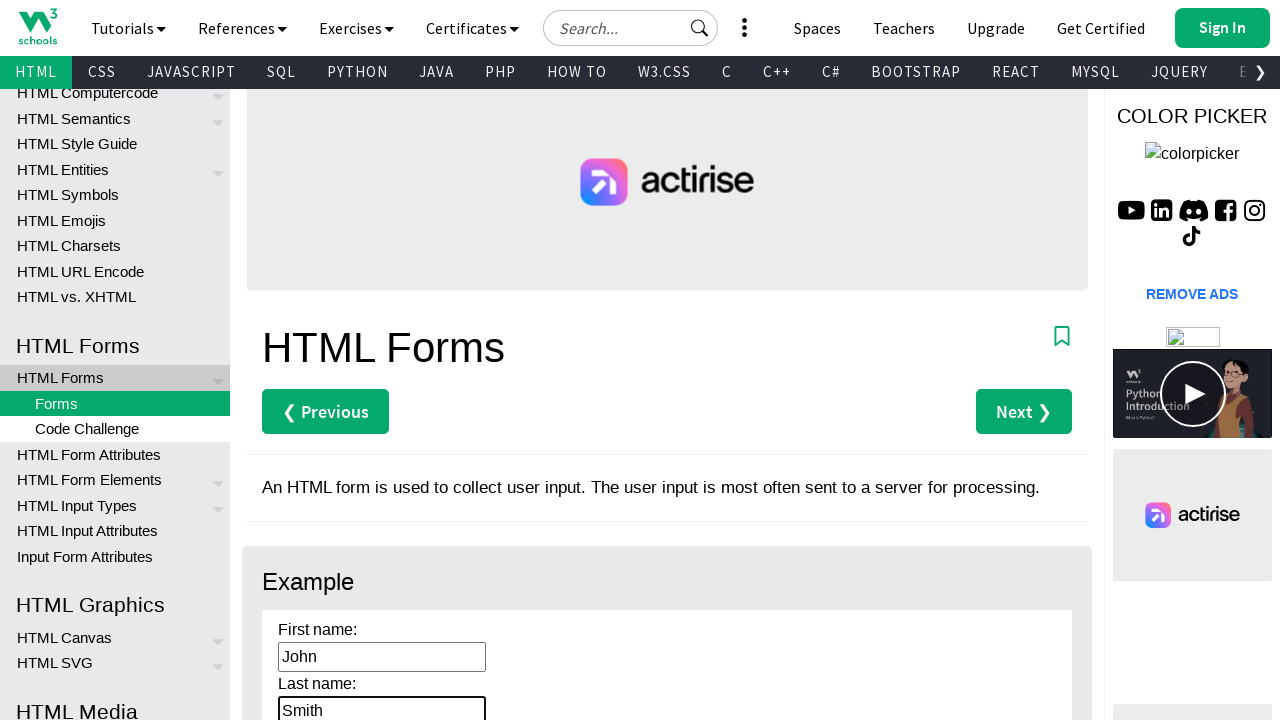

Clicked the form submit button at (311, 360) on xpath=//*[@id='main']/div[3]/div/form/input[3]
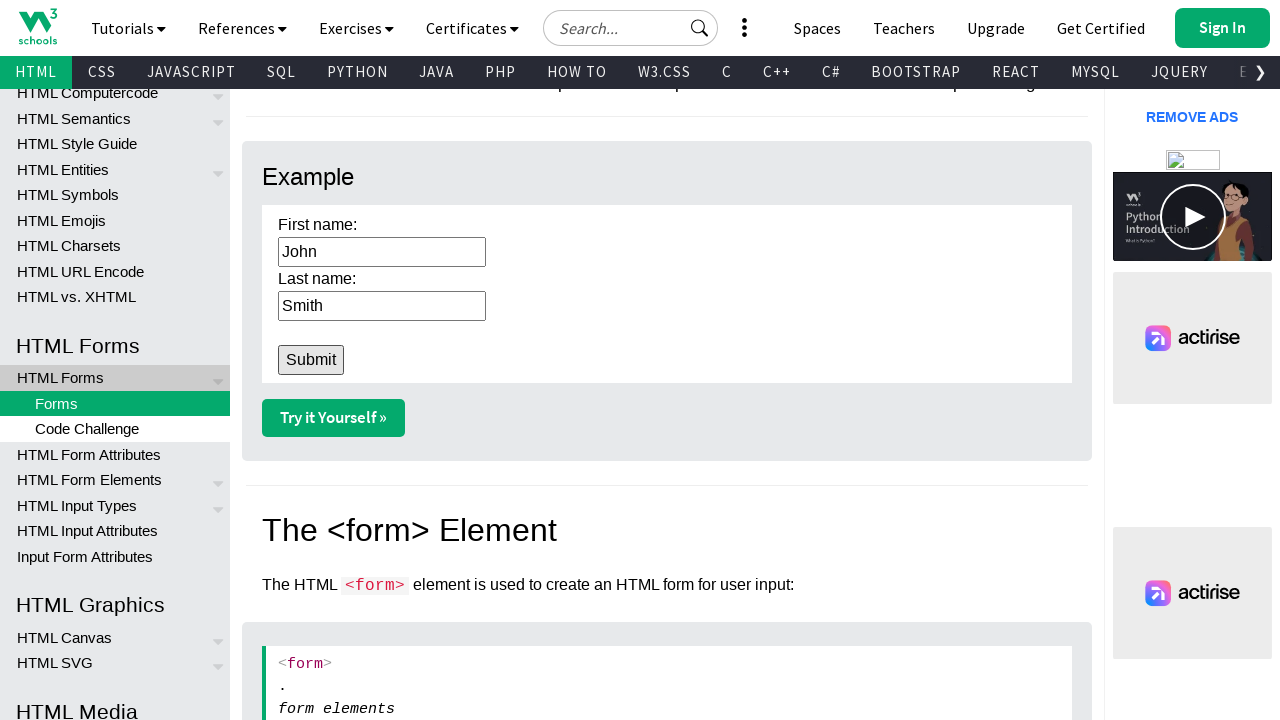

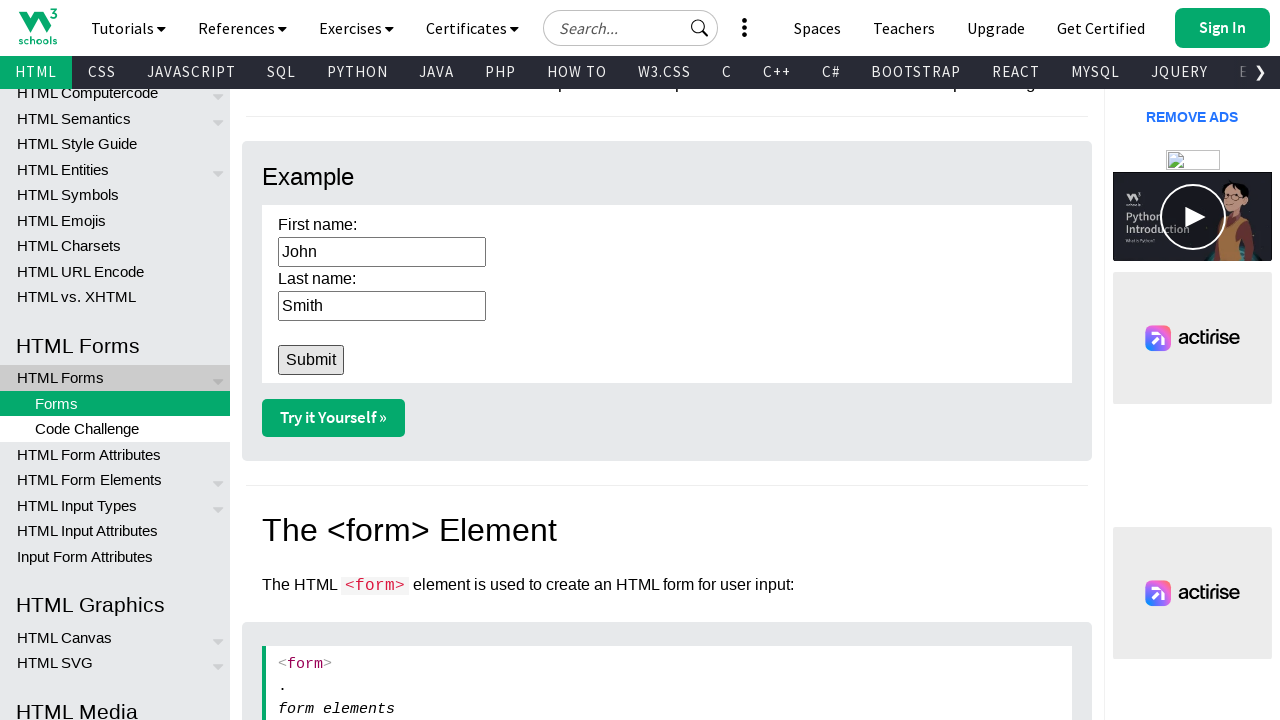